Tests interaction with Shadow DOM elements by scrolling to a specific div and filling in a pizza input field within nested shadow roots on a Selenium practice page.

Starting URL: https://selectorshub.com/xpath-practice-page/

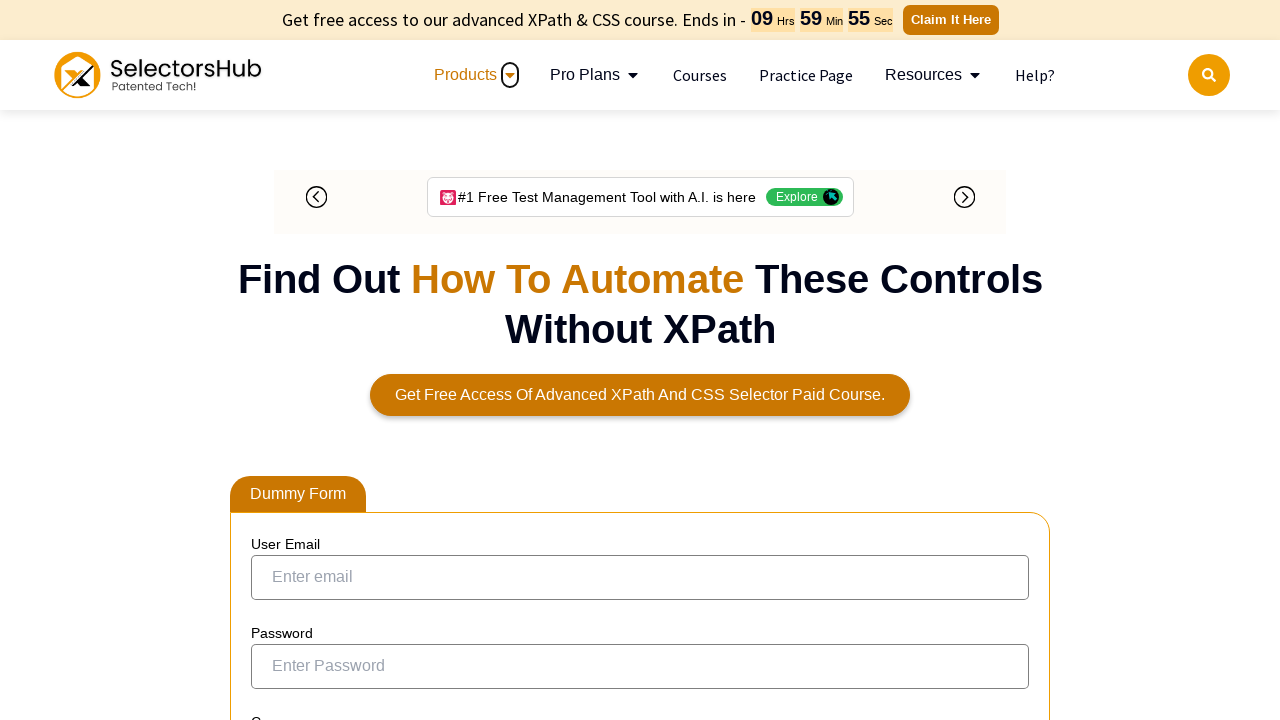

Scrolled to userName div element
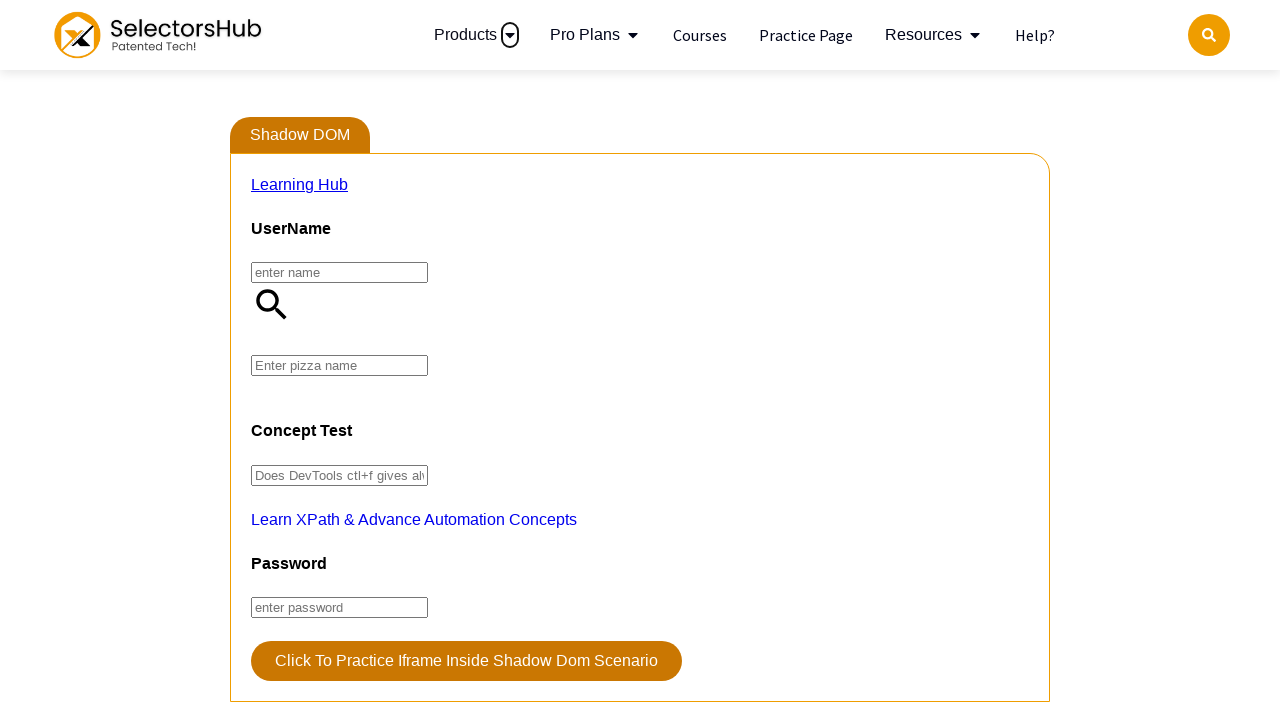

Waited 1 second for element visibility after scroll
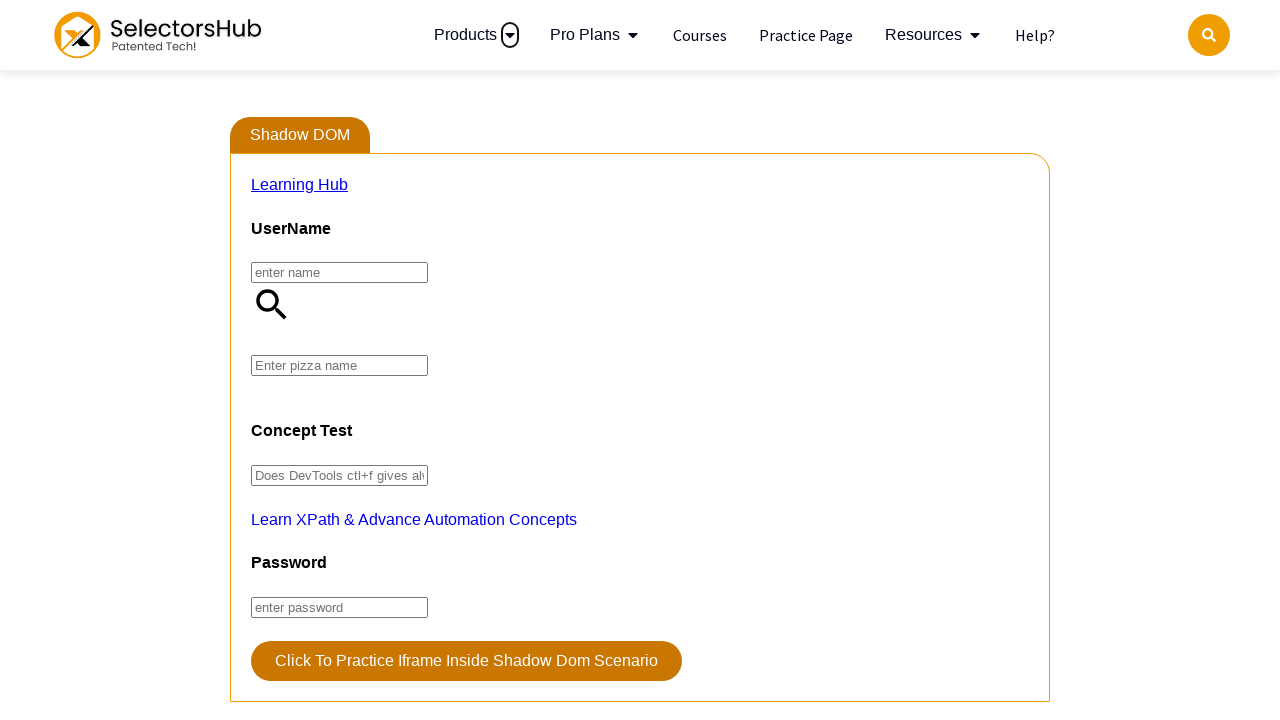

Filled pizza input field with 'Farmhouse' through nested shadow DOM elements
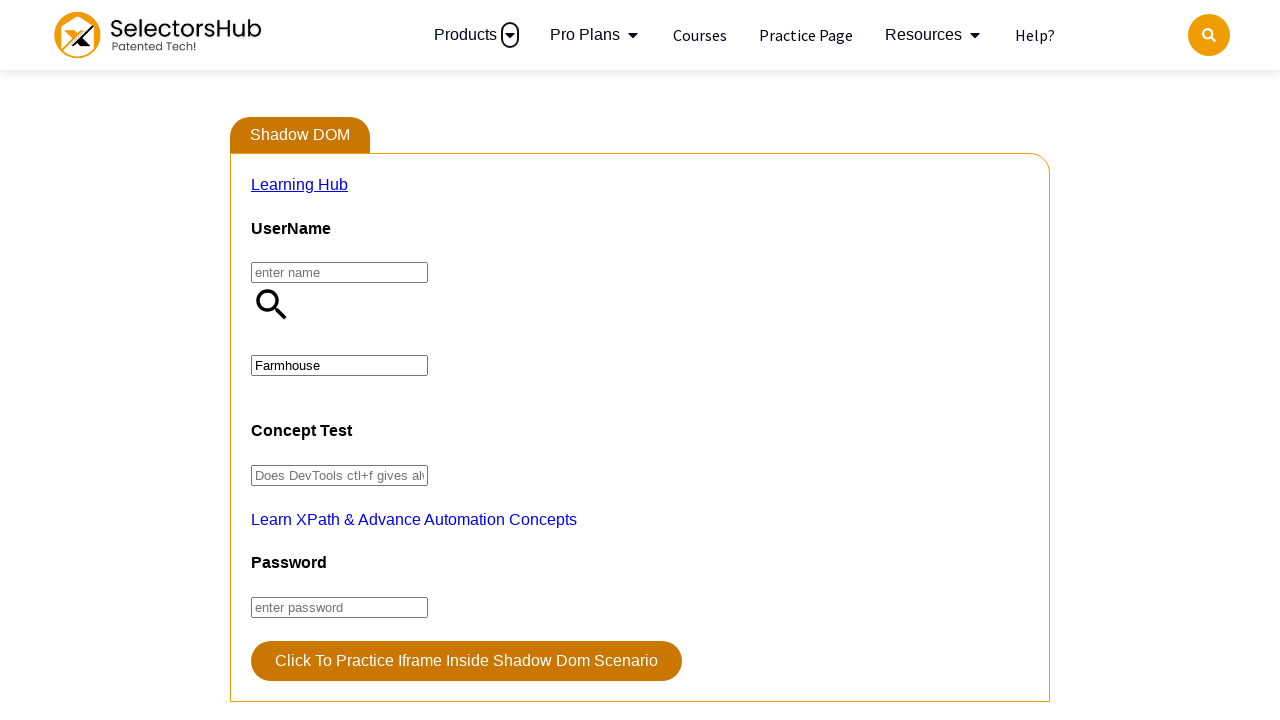

Waited 2 seconds to verify pizza input was filled
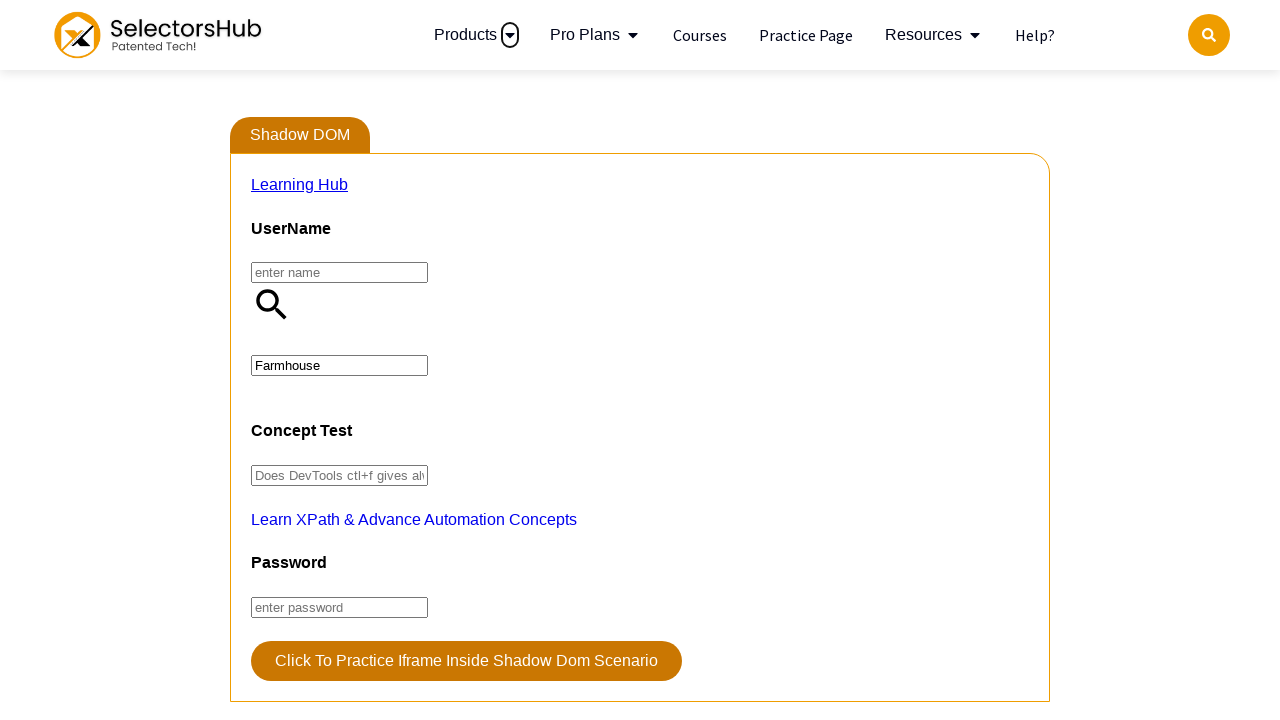

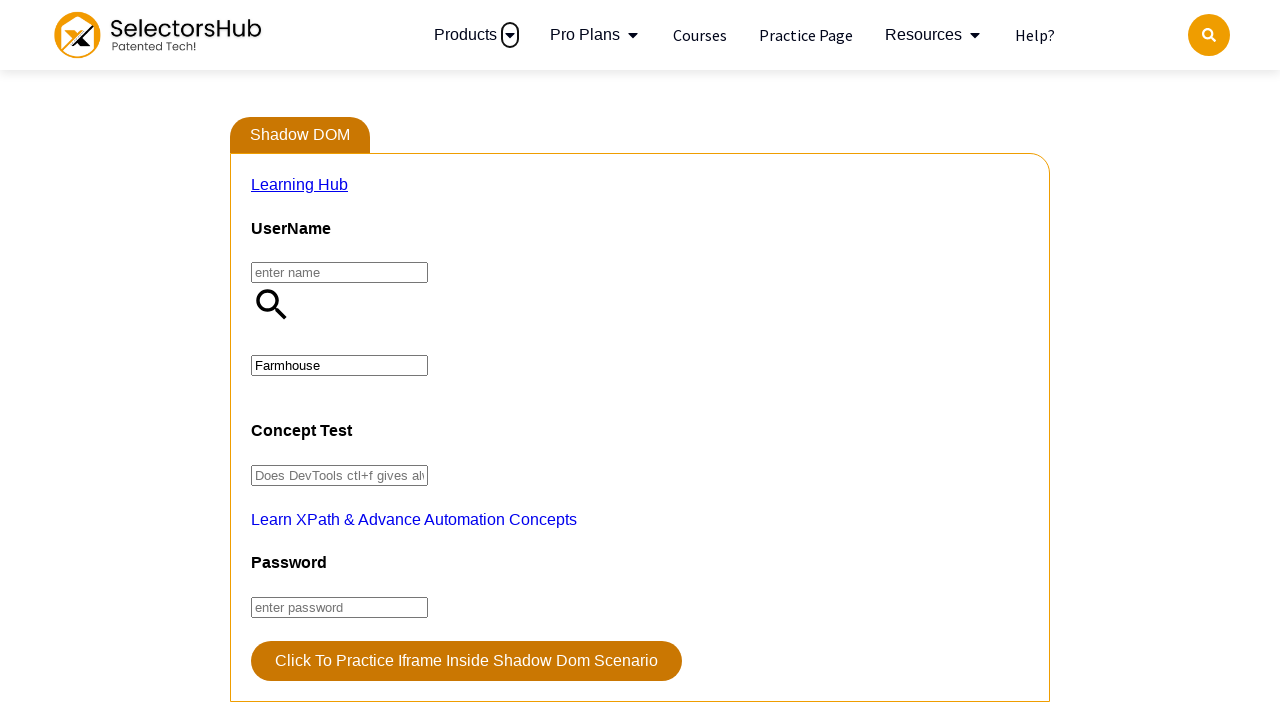